Tests editing a todo item by double-clicking to enter edit mode, changing the text, and pressing Enter

Starting URL: https://demo.playwright.dev/todomvc

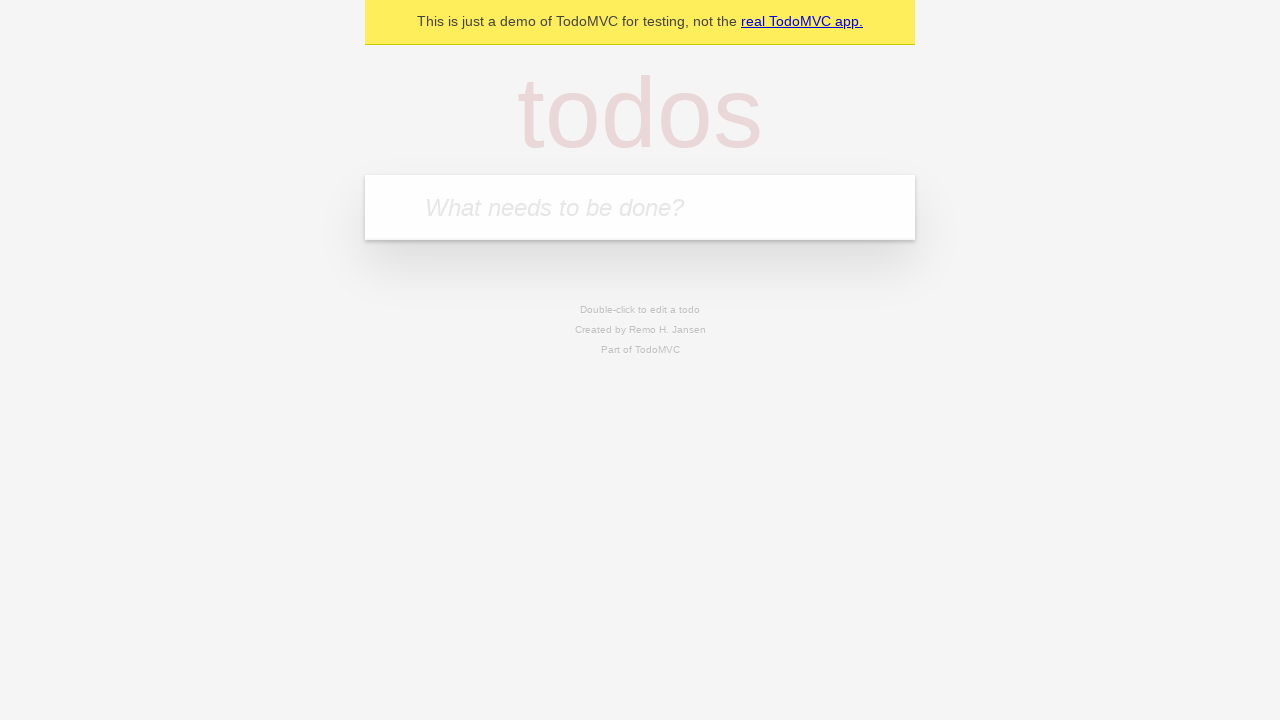

Filled todo input with 'buy some cheese' on internal:attr=[placeholder="What needs to be done?"i]
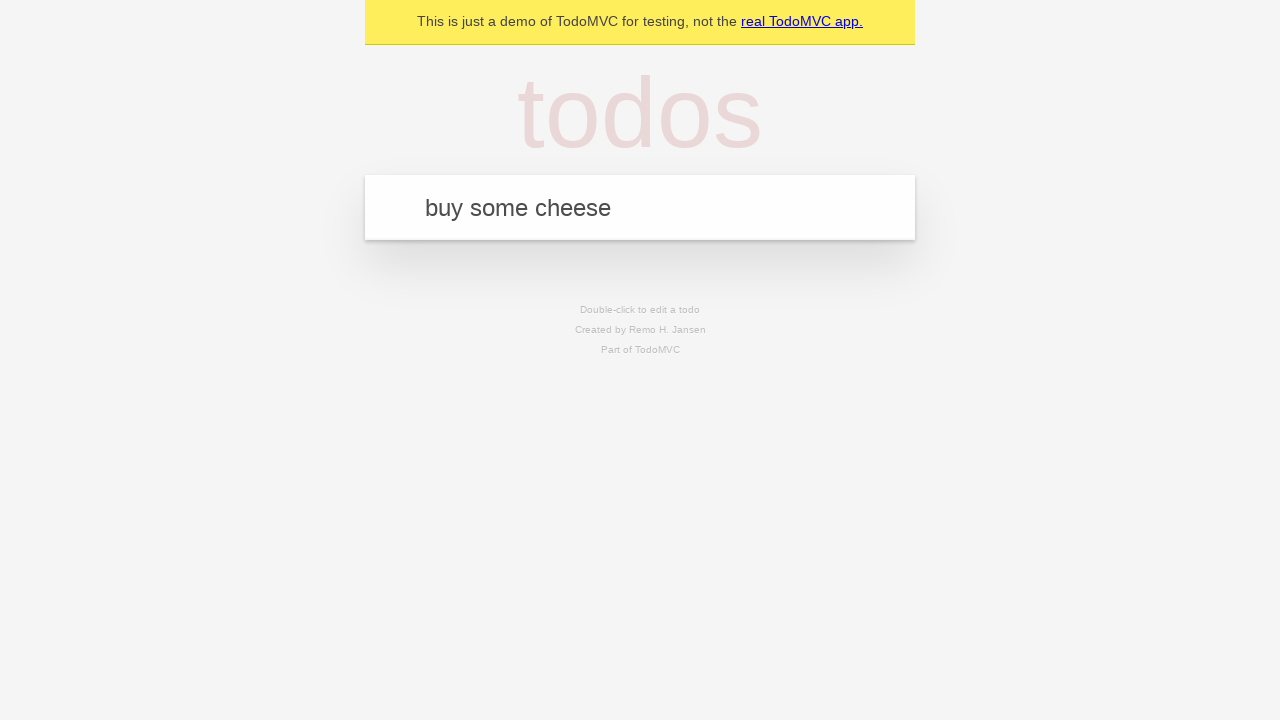

Pressed Enter to add first todo on internal:attr=[placeholder="What needs to be done?"i]
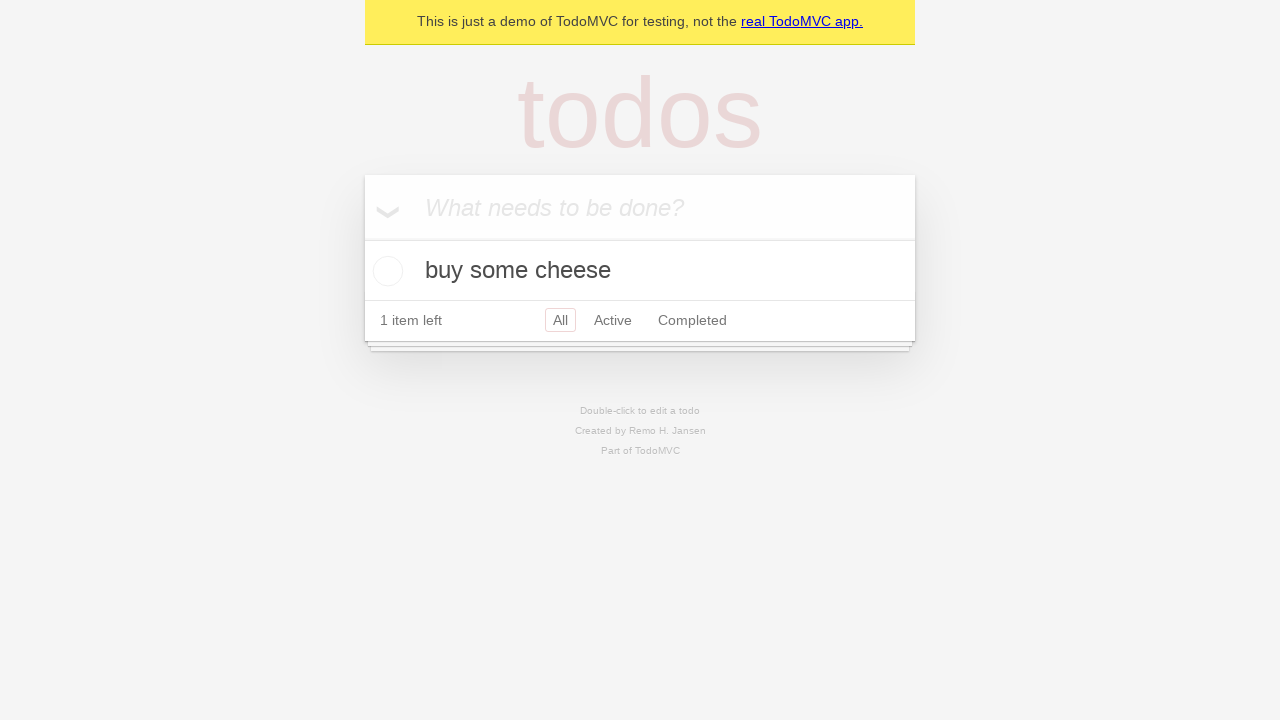

Filled todo input with 'feed the cat' on internal:attr=[placeholder="What needs to be done?"i]
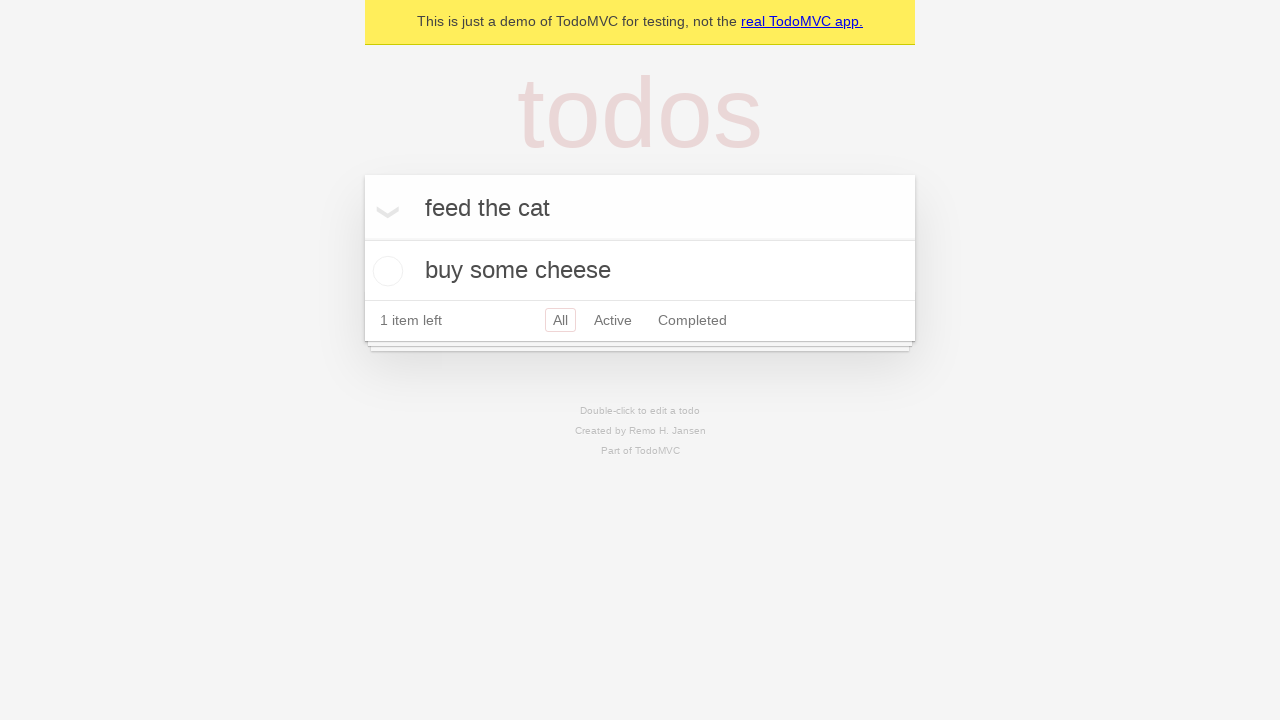

Pressed Enter to add second todo on internal:attr=[placeholder="What needs to be done?"i]
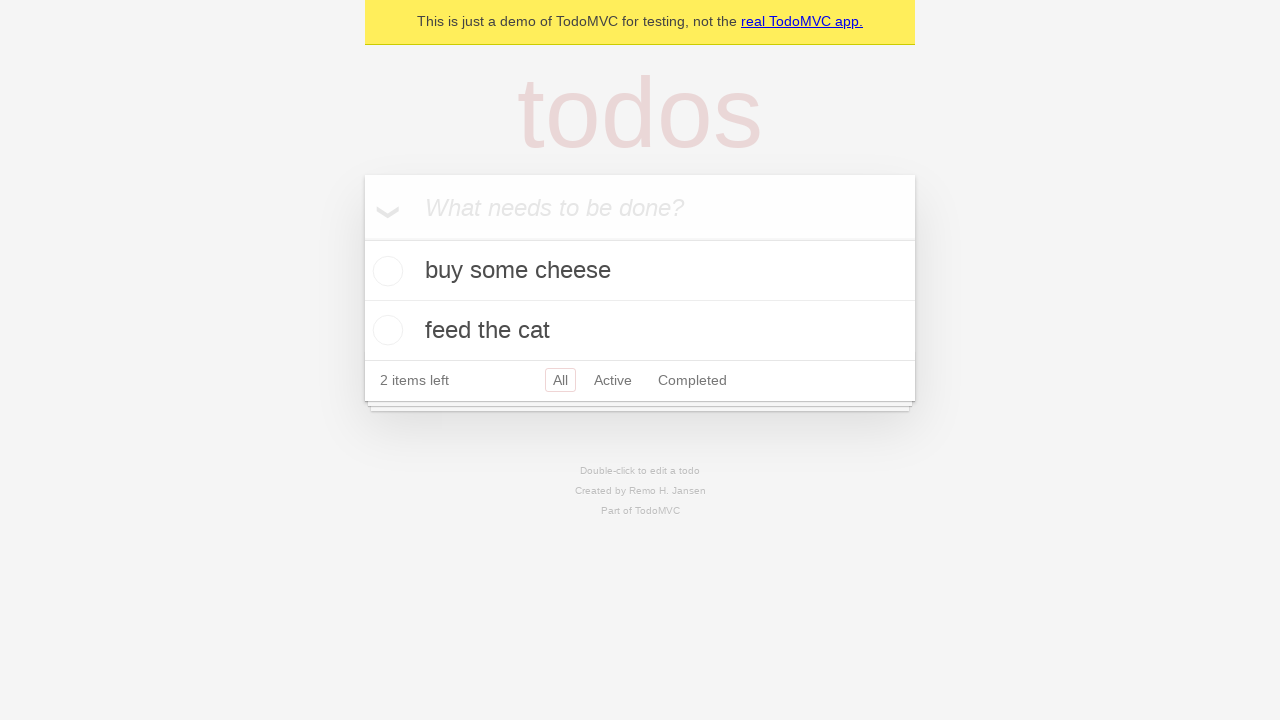

Filled todo input with 'book a doctors appointment' on internal:attr=[placeholder="What needs to be done?"i]
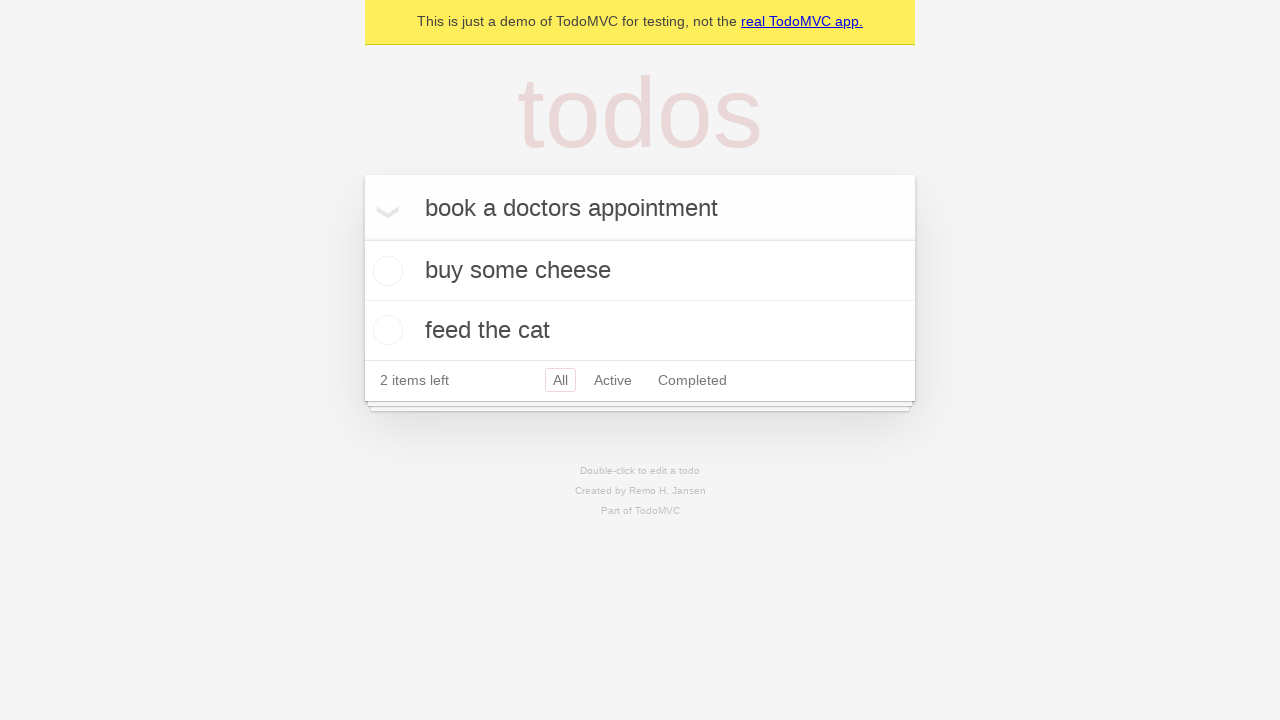

Pressed Enter to add third todo on internal:attr=[placeholder="What needs to be done?"i]
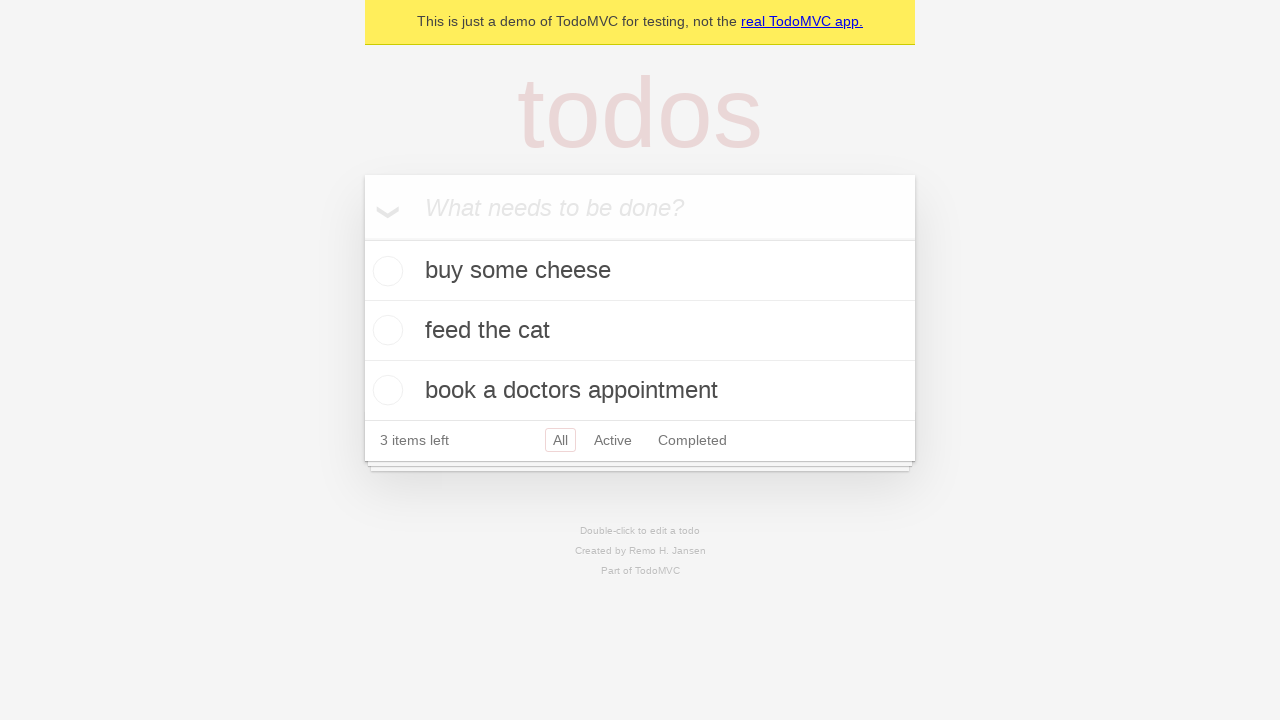

Waited for all 3 todos to be added to the page
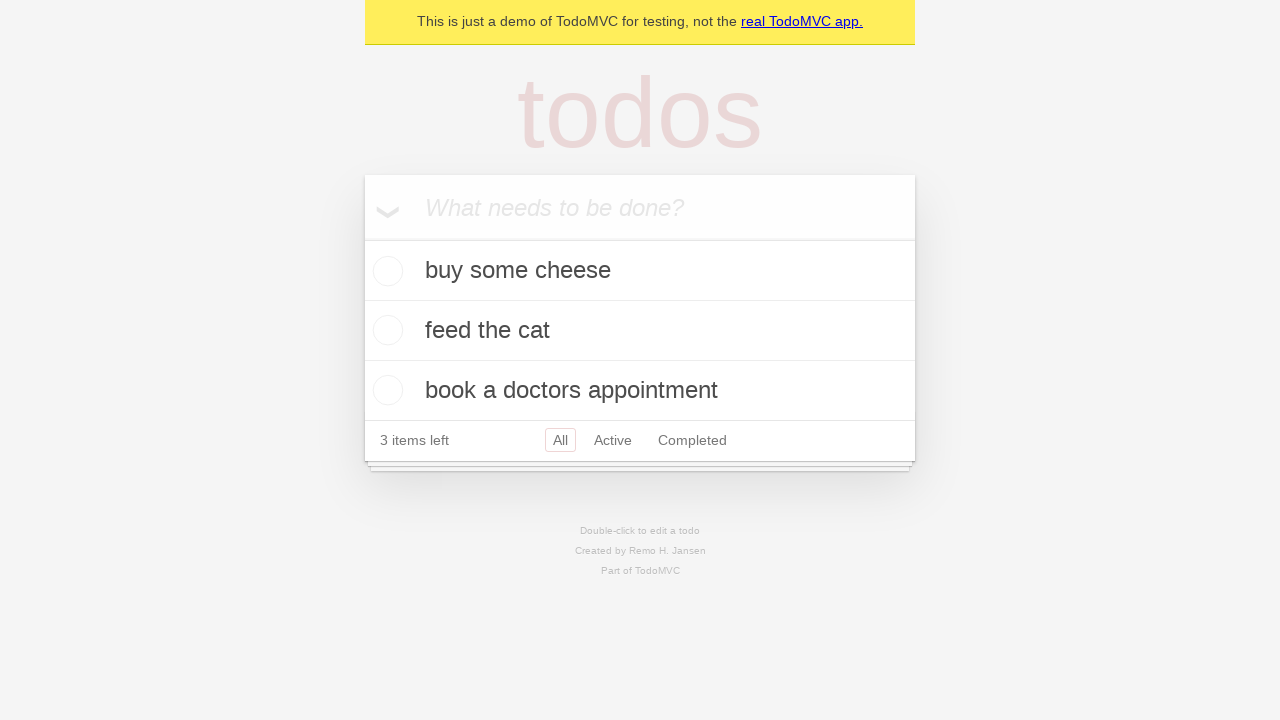

Double-clicked second todo item to enter edit mode at (640, 331) on internal:testid=[data-testid="todo-item"s] >> nth=1
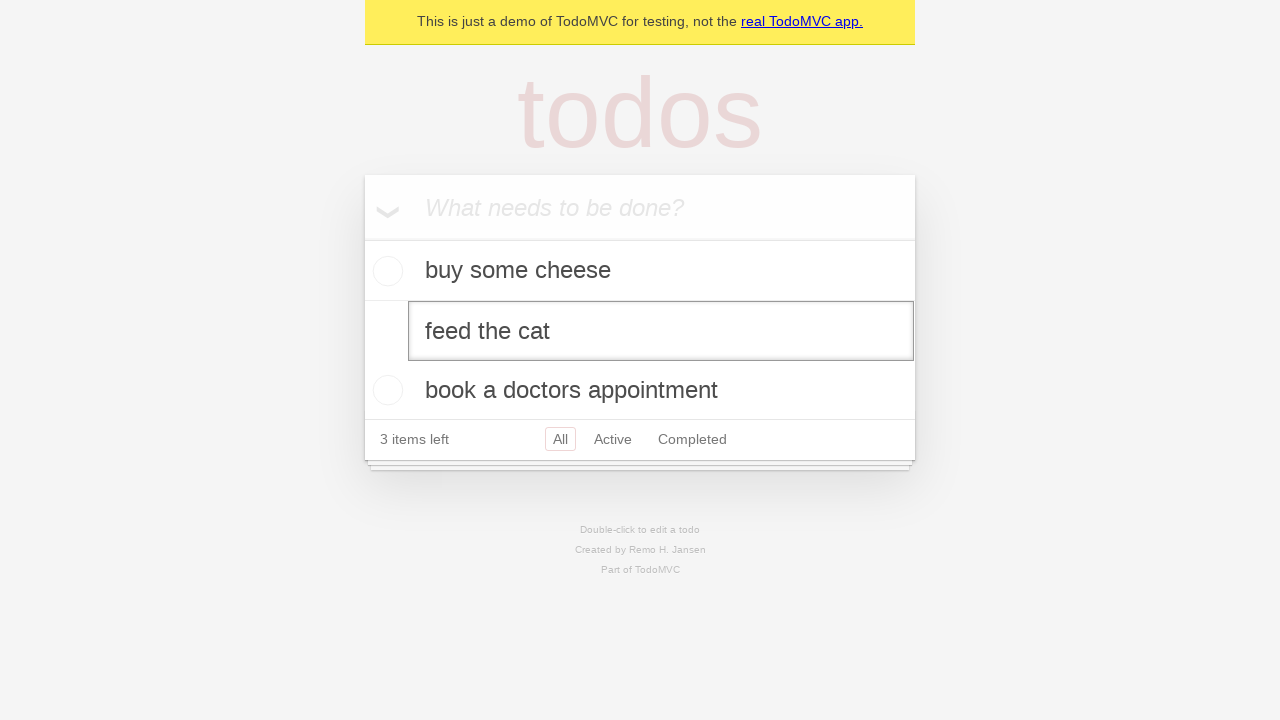

Filled edit textbox with 'buy some sausages' on internal:testid=[data-testid="todo-item"s] >> nth=1 >> internal:role=textbox[nam
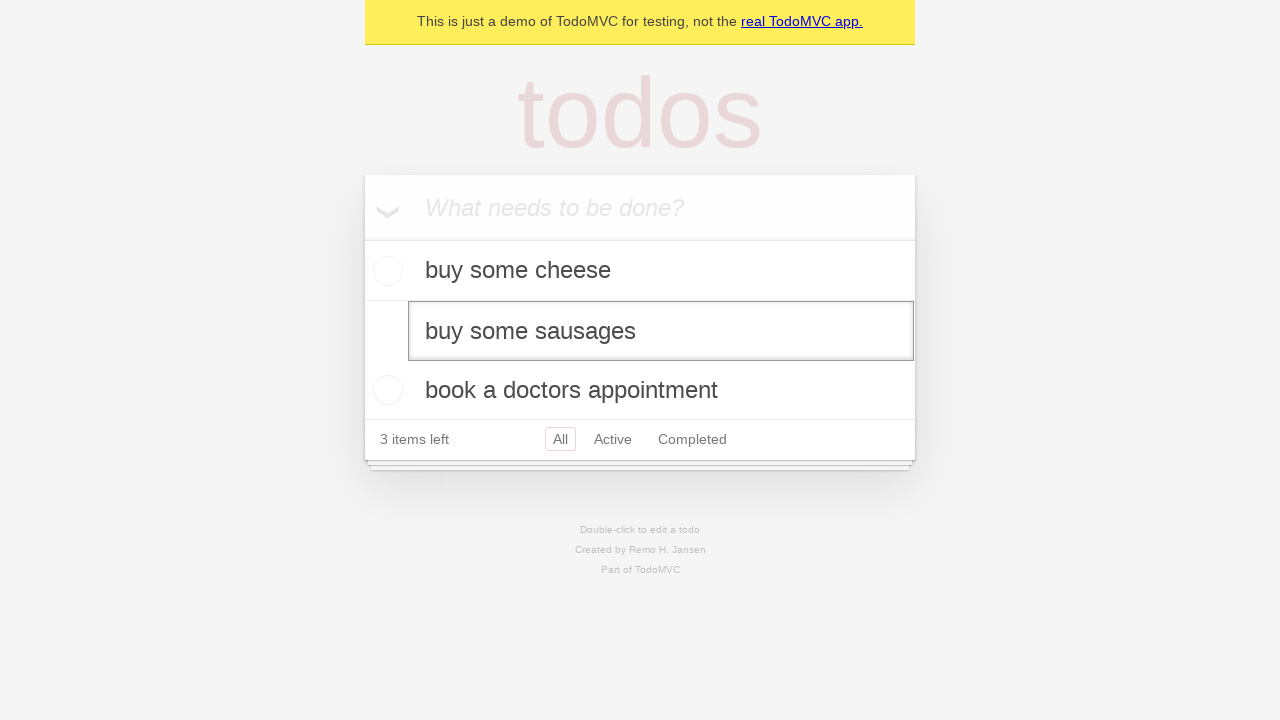

Pressed Enter to save edited todo text on internal:testid=[data-testid="todo-item"s] >> nth=1 >> internal:role=textbox[nam
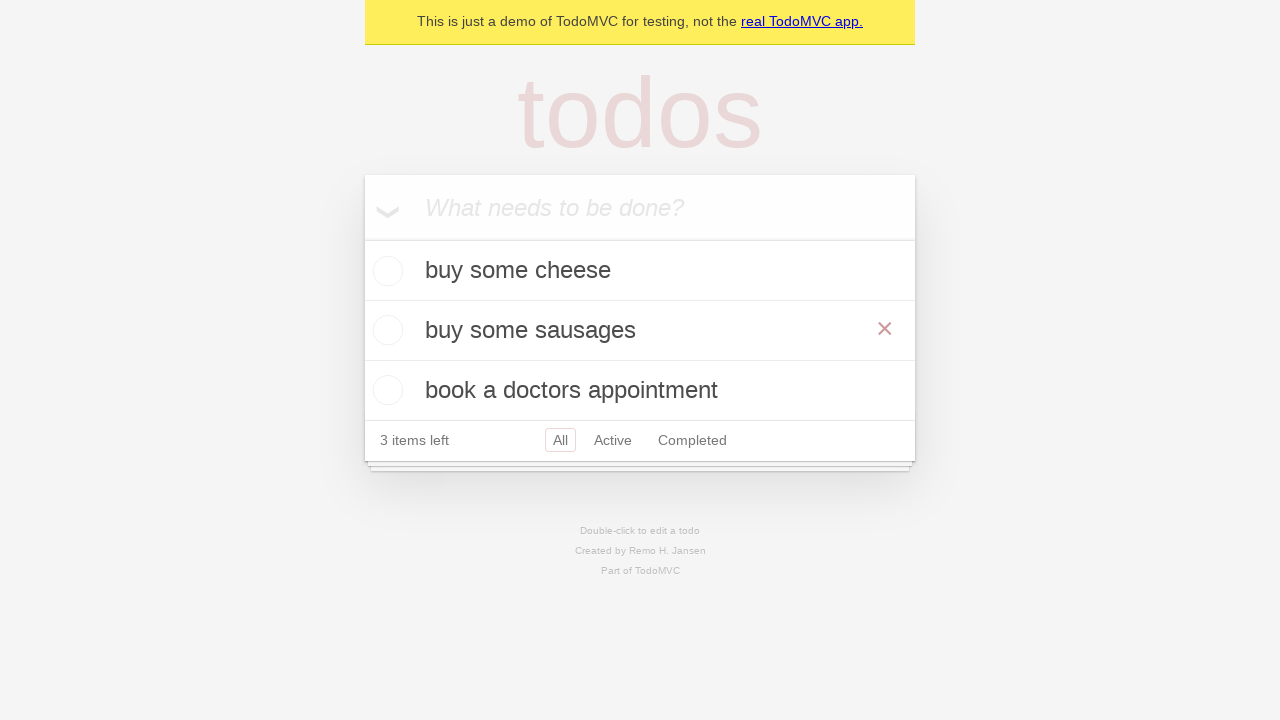

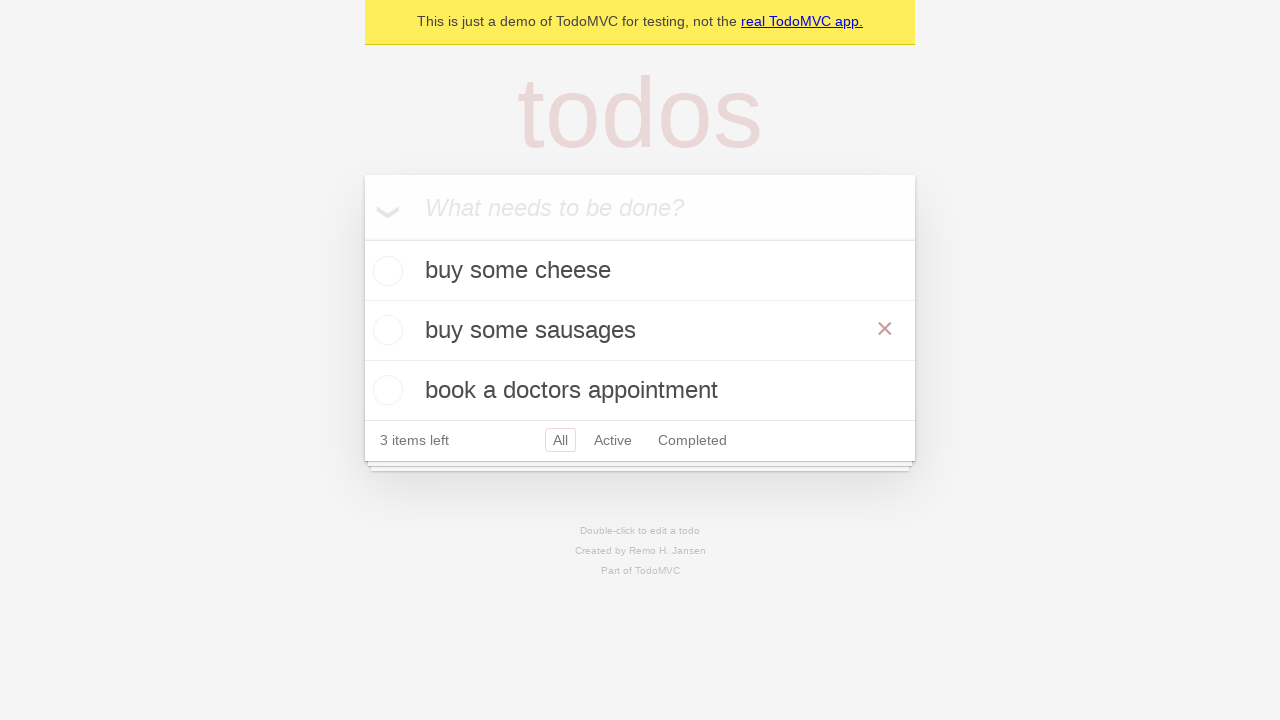